Tests that the textbox is visible on the page

Starting URL: https://demoqa.com/text-box

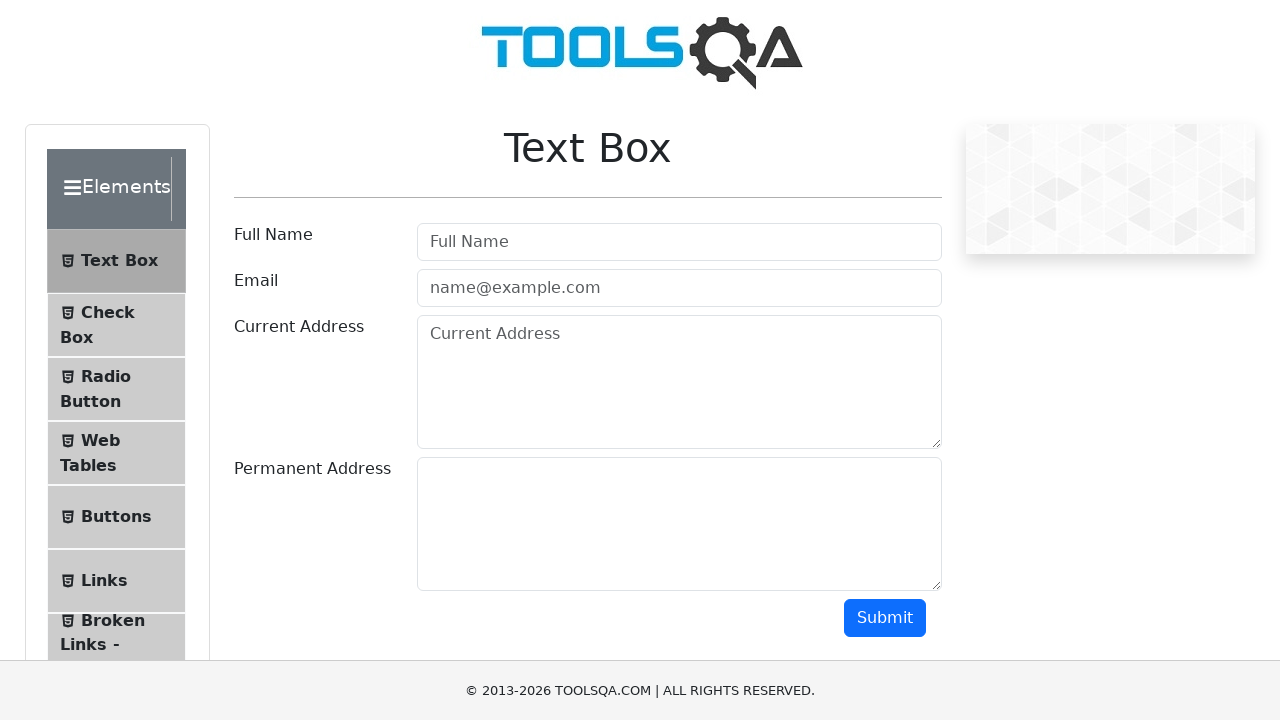

Navigated to https://demoqa.com/text-box
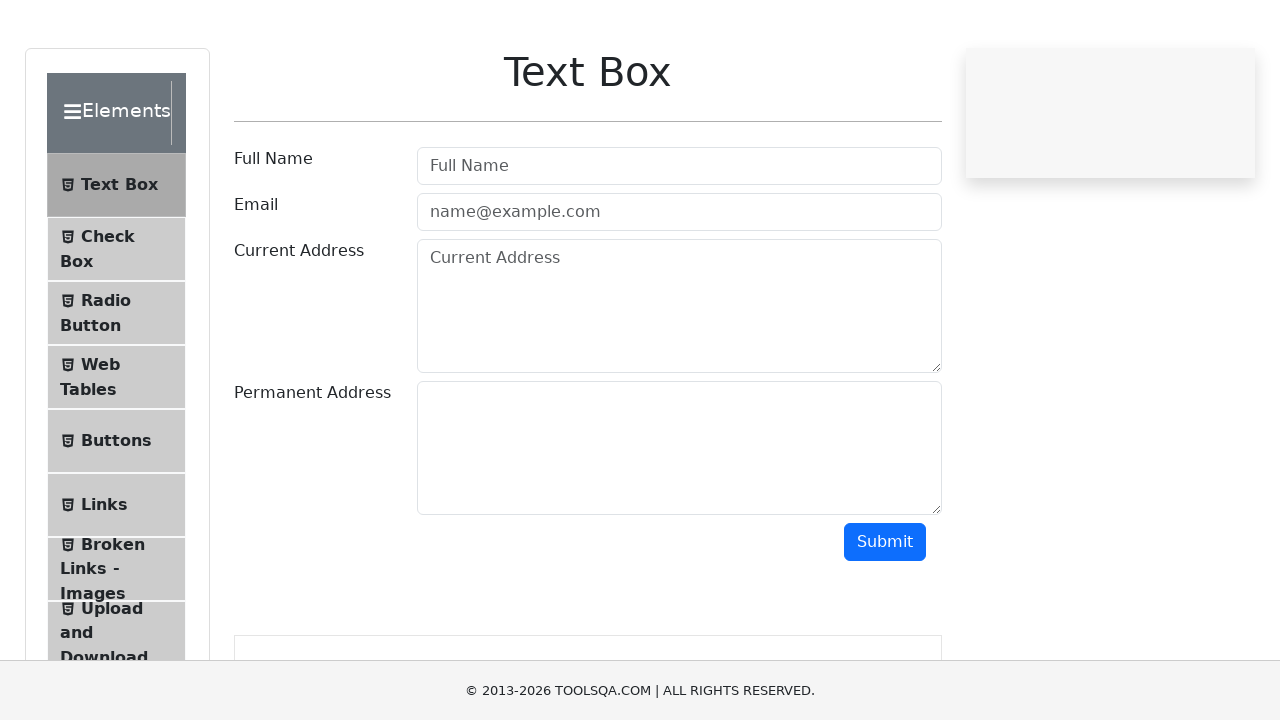

Checked if textbox is visible on the page
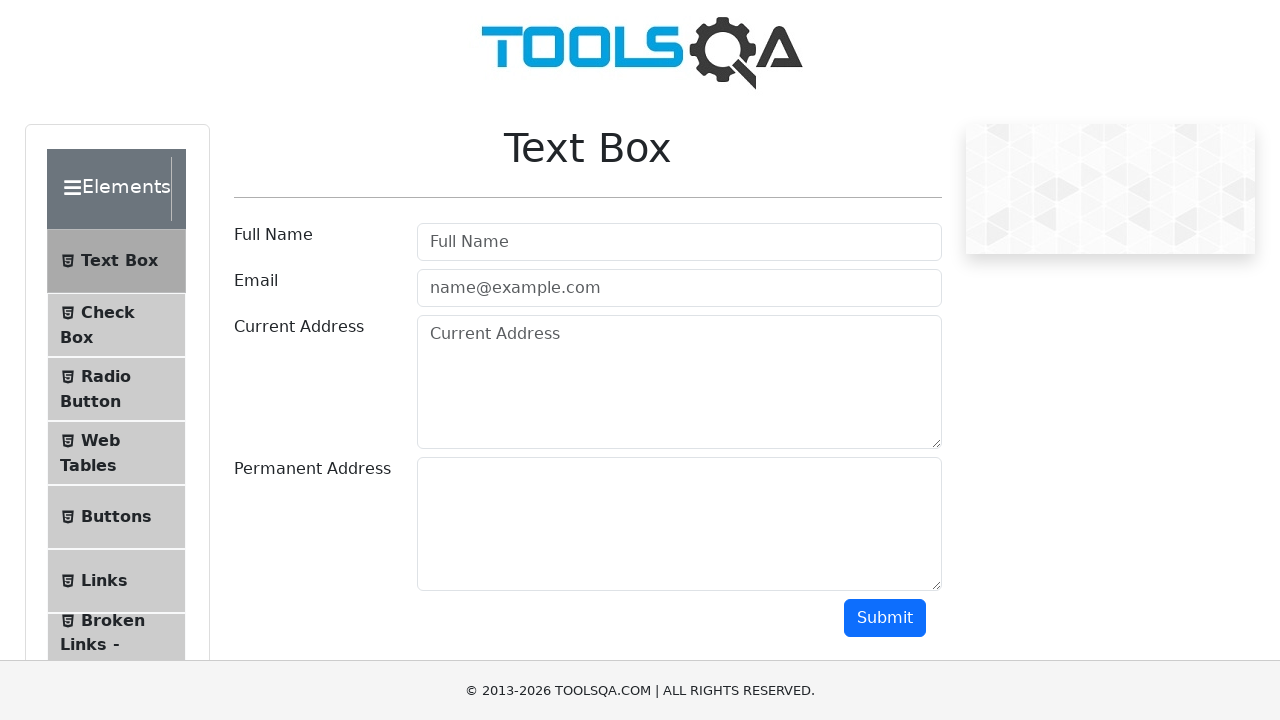

Assertion passed: textbox is visible
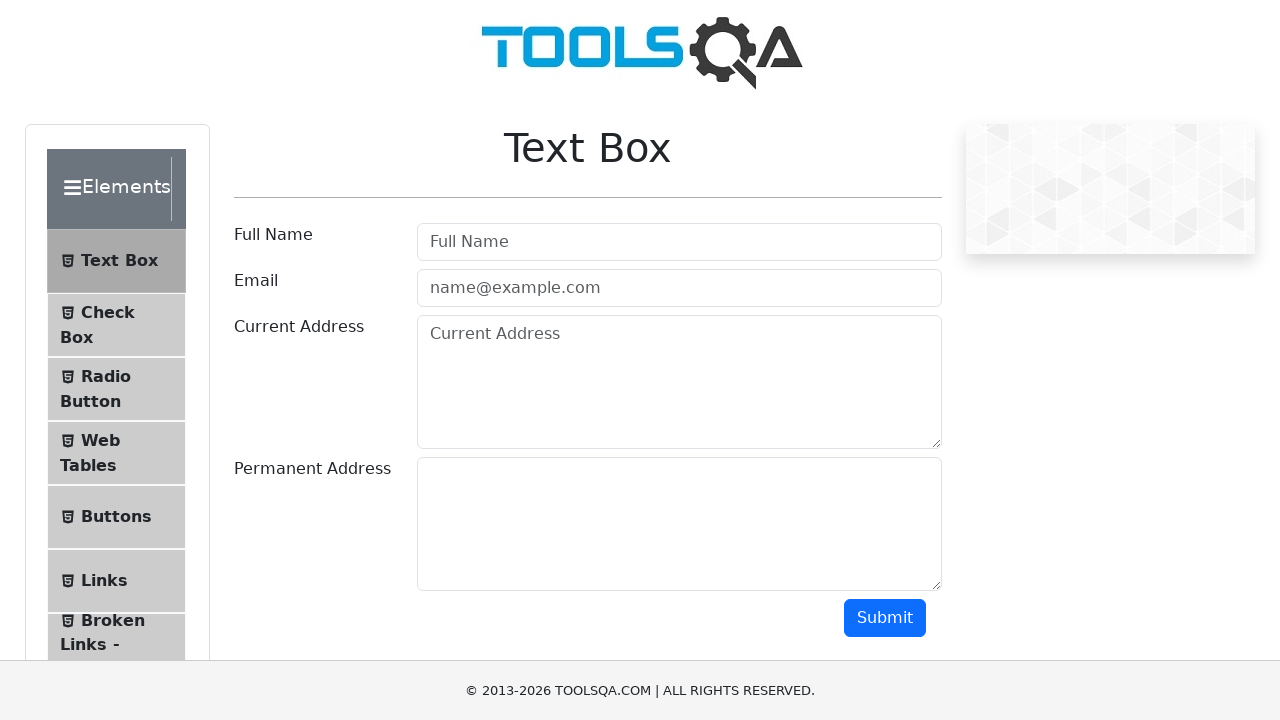

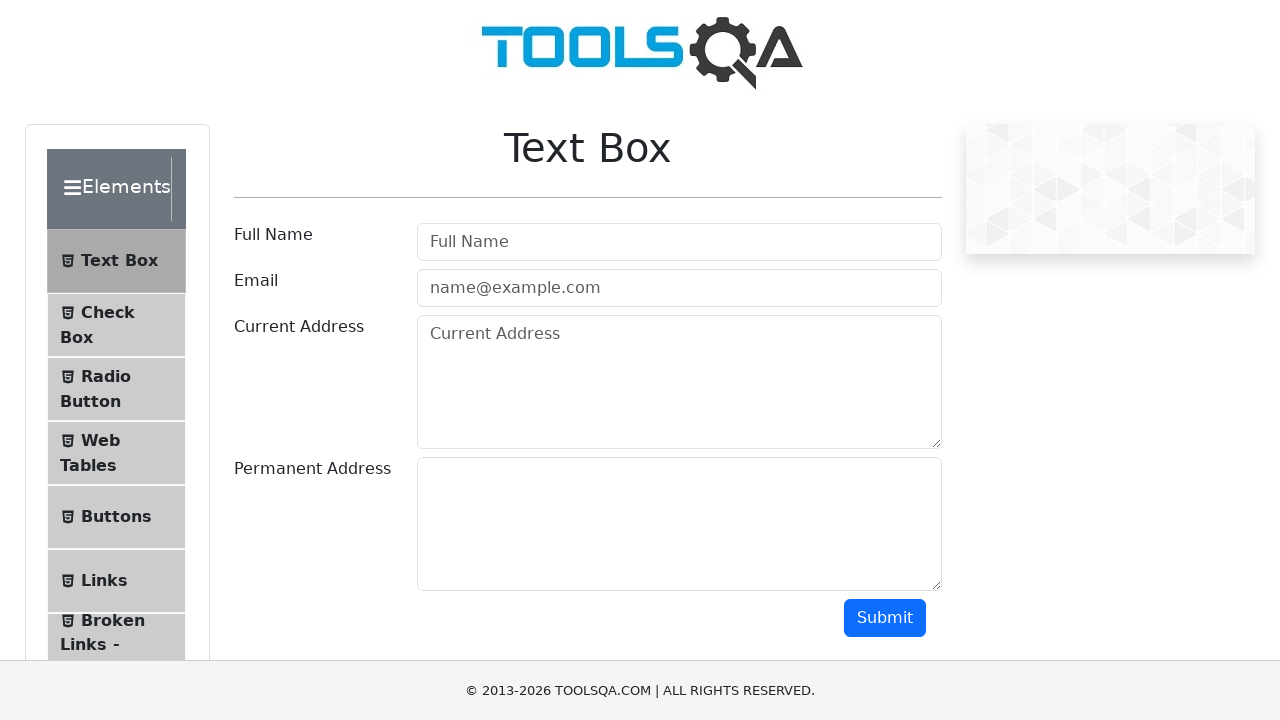